Tests JavaScript prompt dialog by clicking the prompt button, entering text, and verifying the result message

Starting URL: https://the-internet.herokuapp.com/javascript_alerts

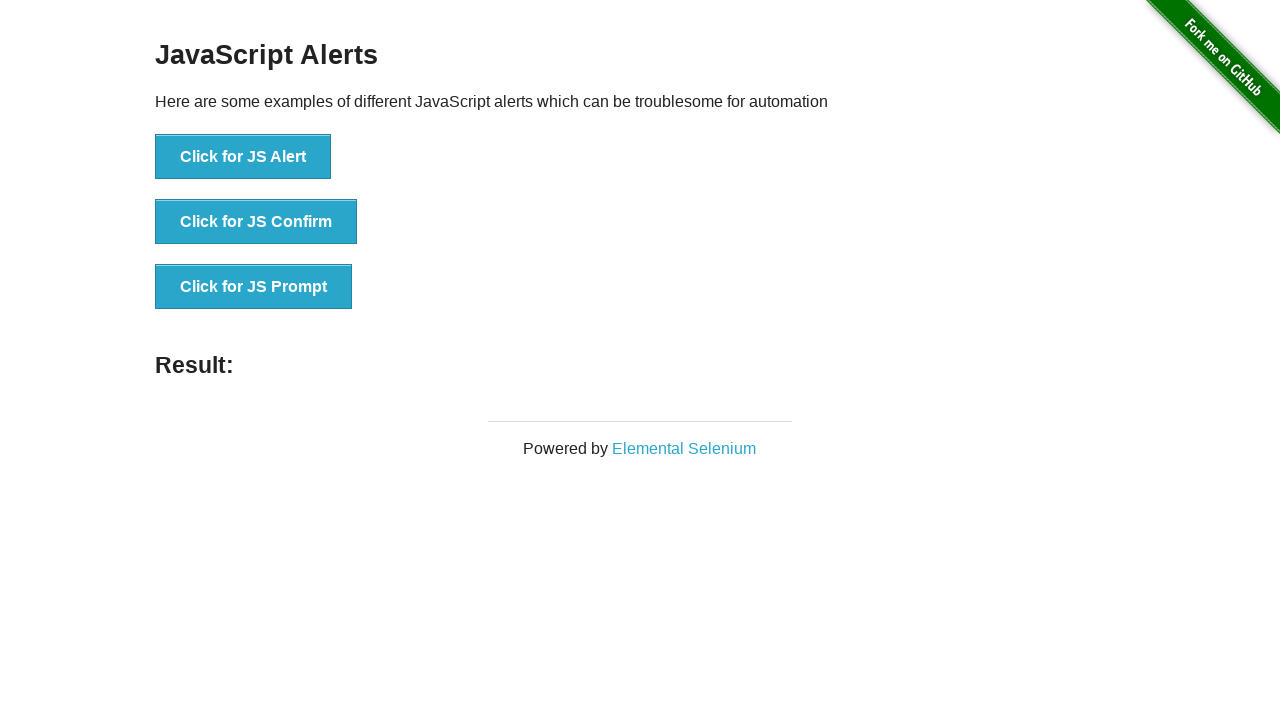

Set up dialog handler to accept prompt with text 'hi,how are you?'
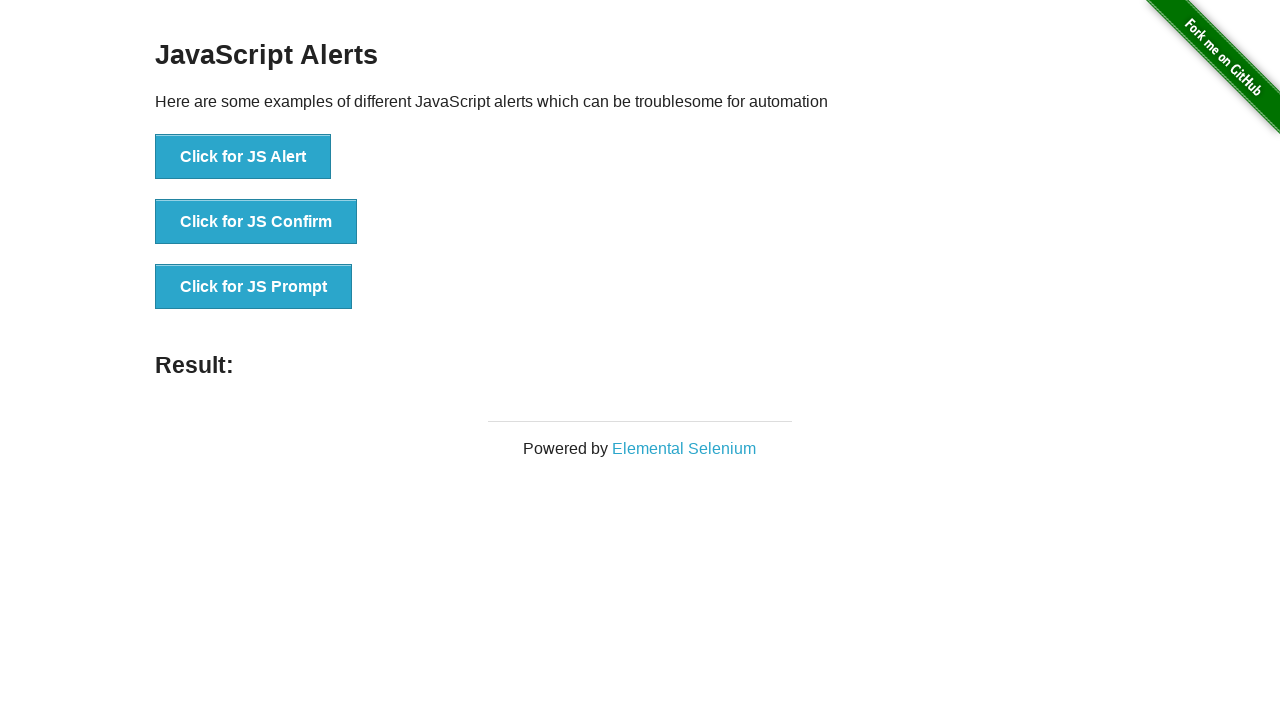

Clicked the JavaScript prompt button at (254, 287) on [onclick="jsPrompt()"]
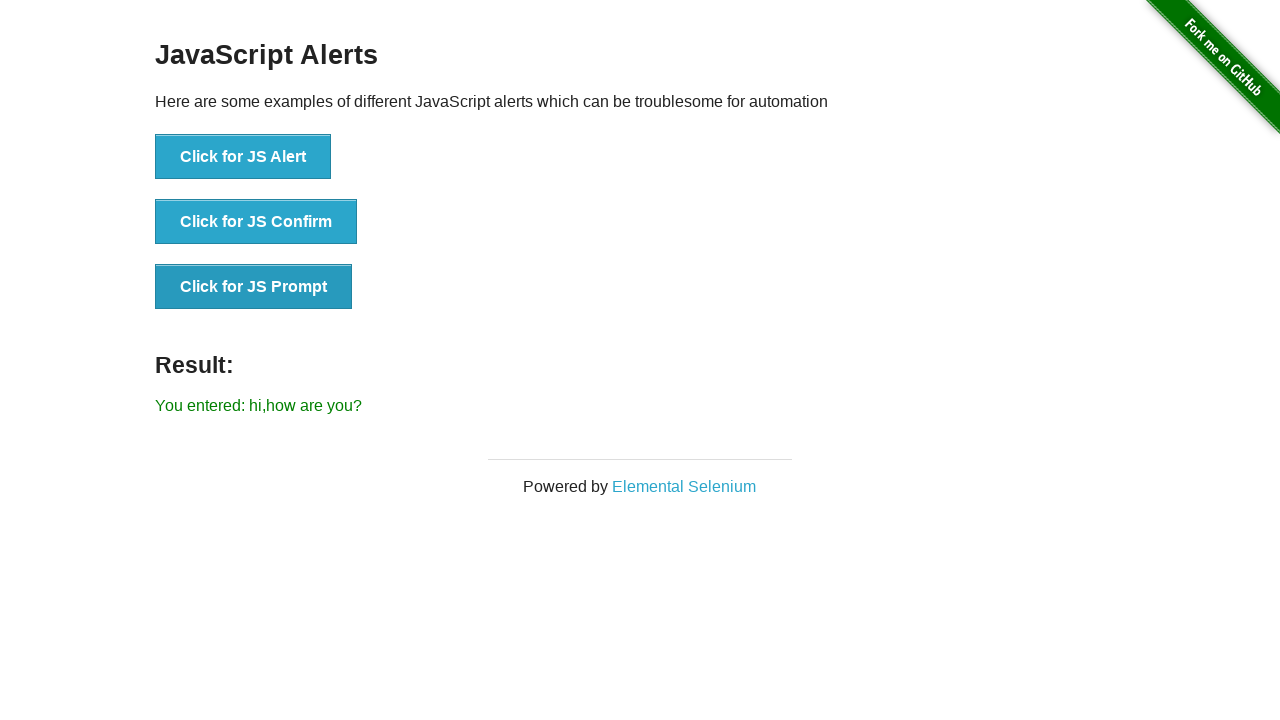

Verified result message displays 'You entered: hi,how are you?'
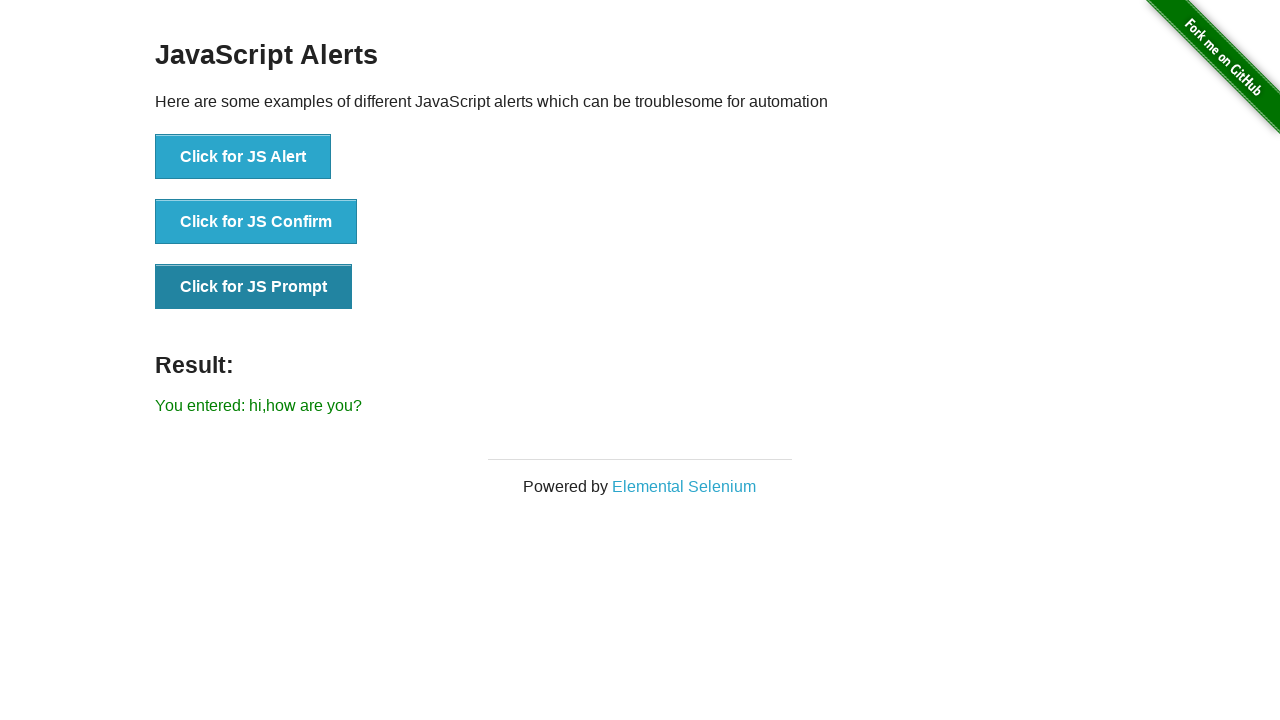

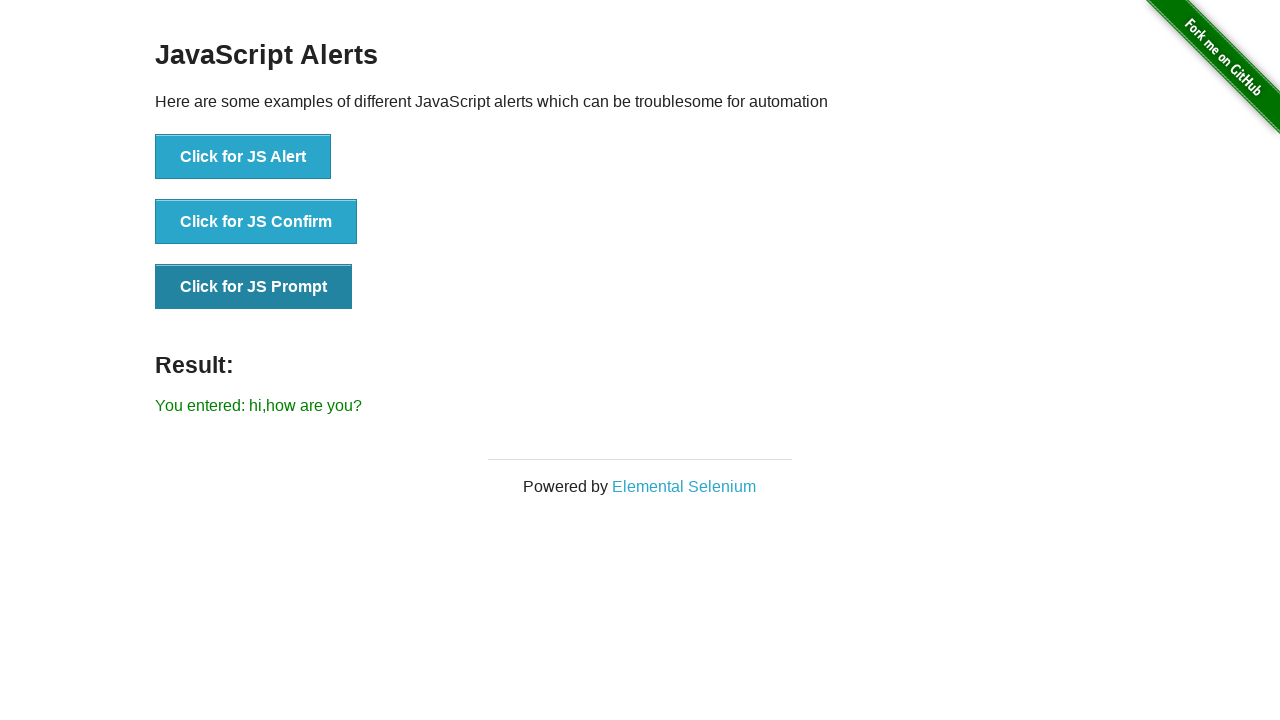